Tests alert handling by navigating to switch window page and accepting an alert dialog

Starting URL: https://formy-project.herokuapp.com/autocomplete

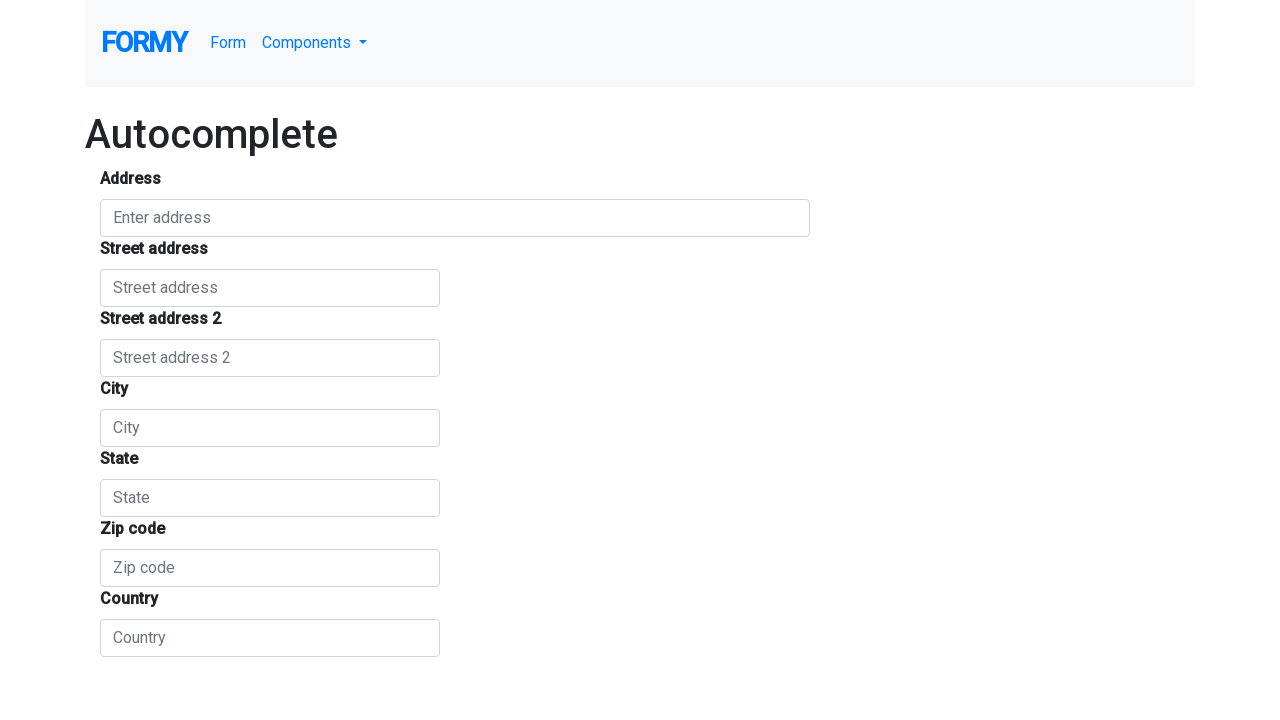

Clicked Components menu dropdown at (315, 43) on #navbarDropdownMenuLink
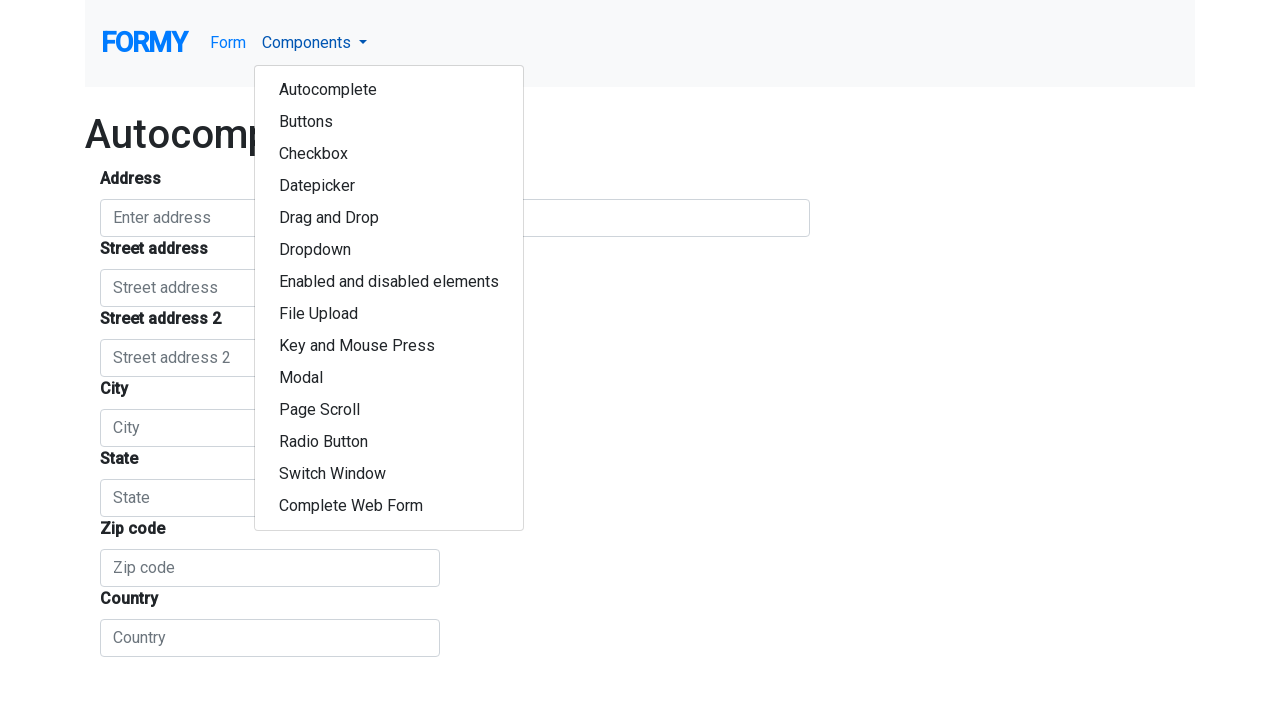

Clicked Switch Window option at (389, 474) on xpath=//*[text()="Switch Window"][1]
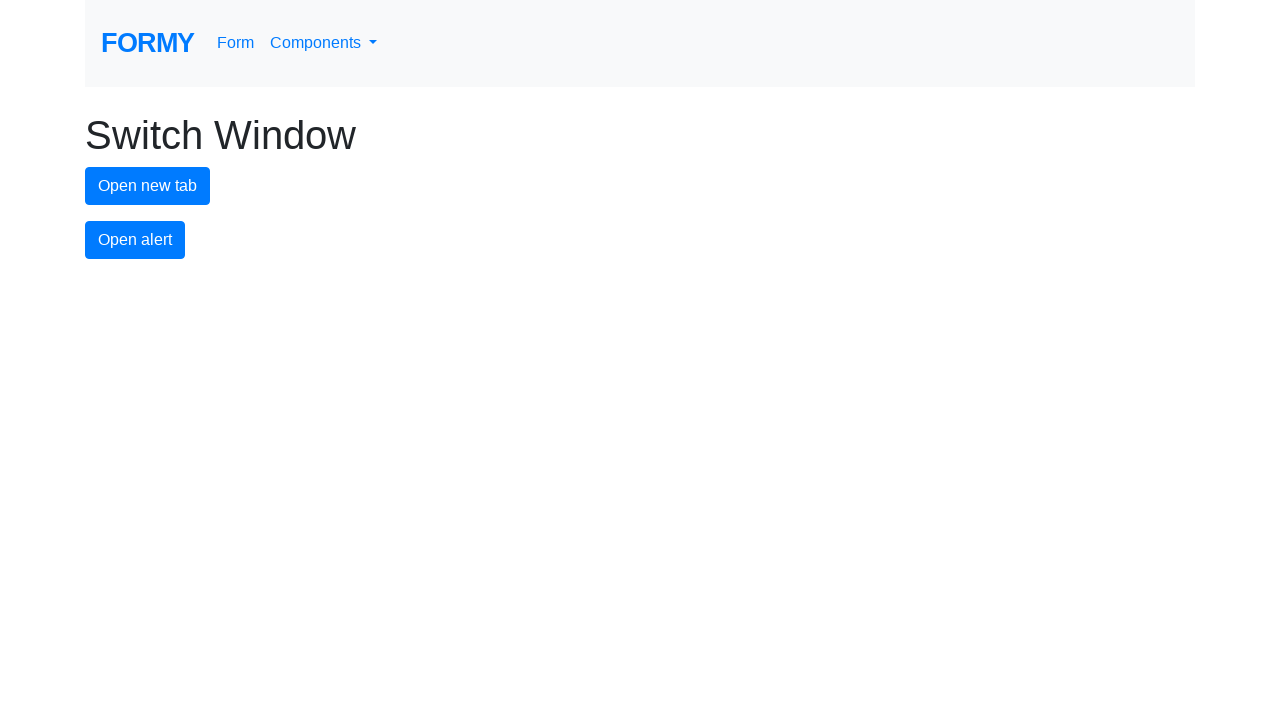

Set up dialog handler to accept alerts
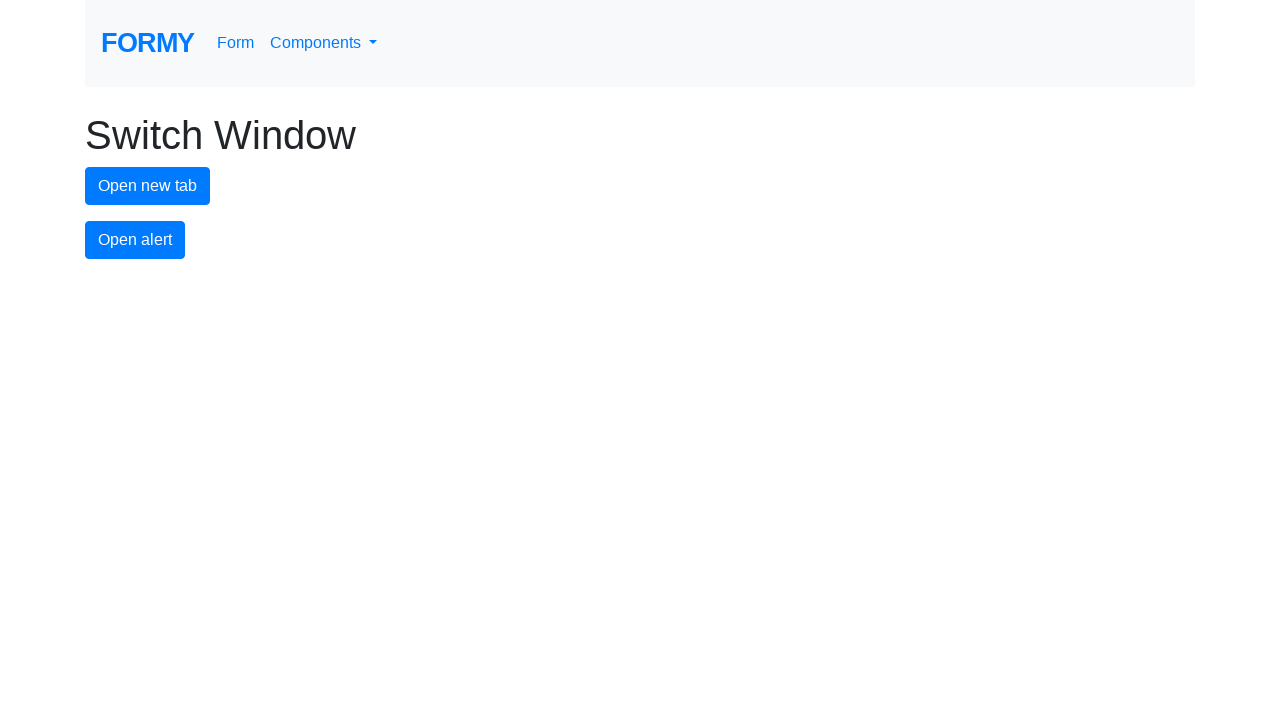

Clicked alert button and accepted the alert dialog at (135, 240) on #alert-button
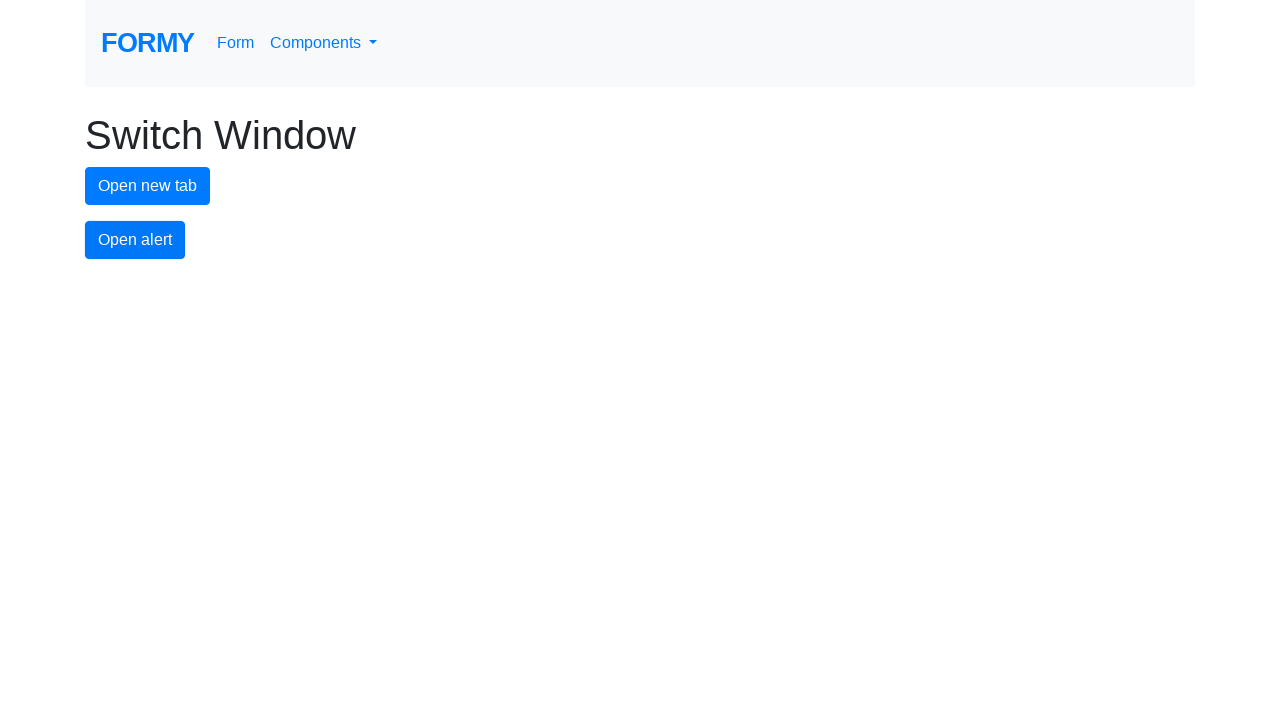

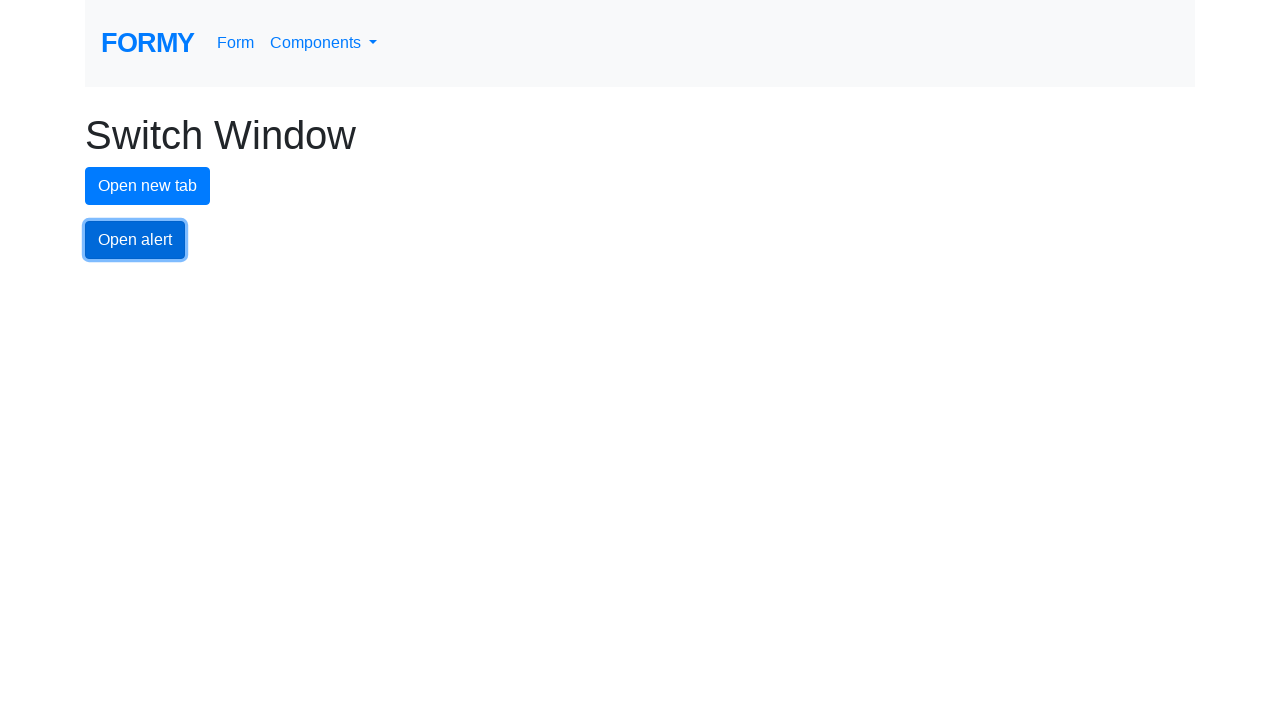